Tests AJIO's search and filter functionality by searching for bags, applying a gender filter, and verifying that product listings are displayed with brand and product information

Starting URL: https://www.ajio.com/

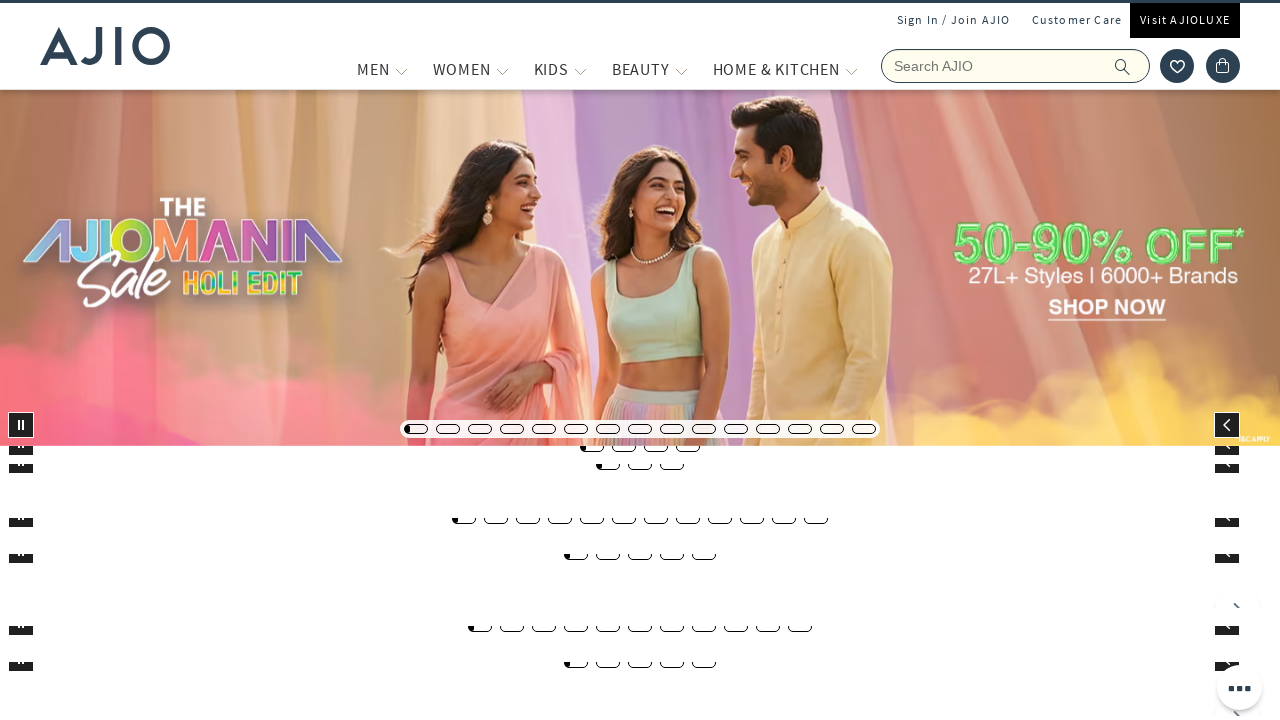

Filled search box with 'bags' on input.react-autosuggest__input.react-autosuggest__input--open
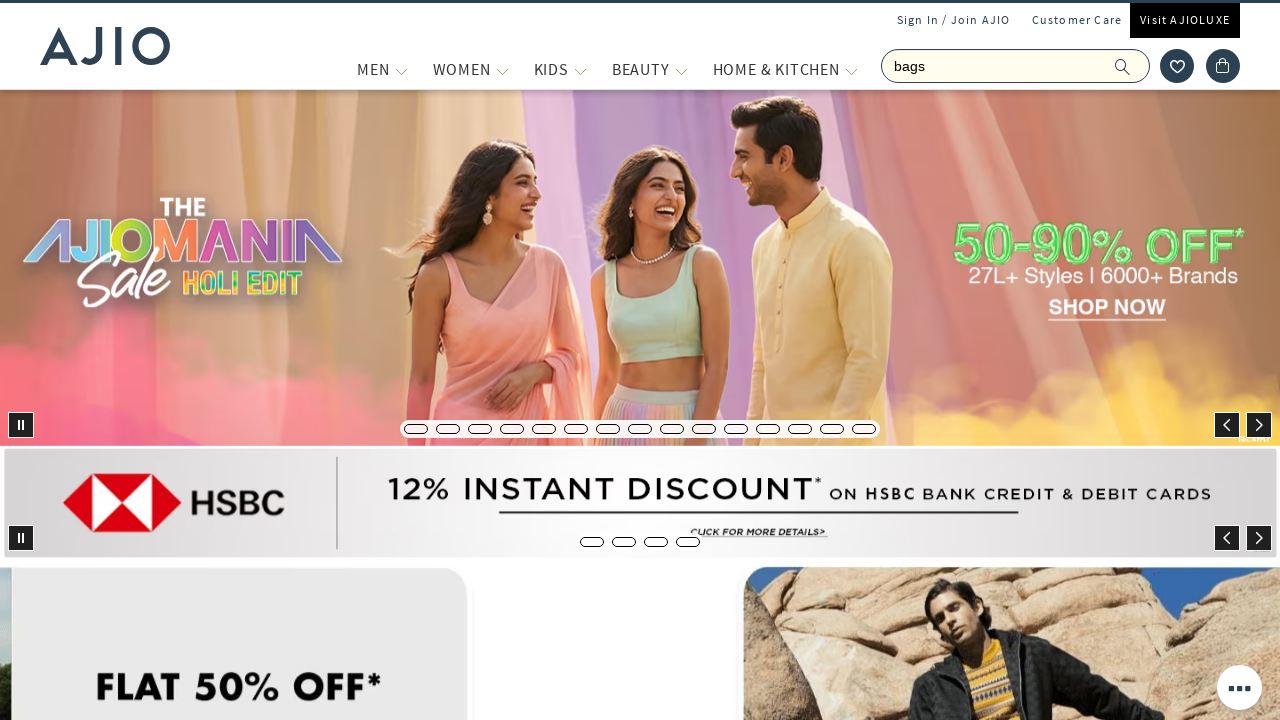

Pressed Enter to search for bags on input.react-autosuggest__input.react-autosuggest__input--open
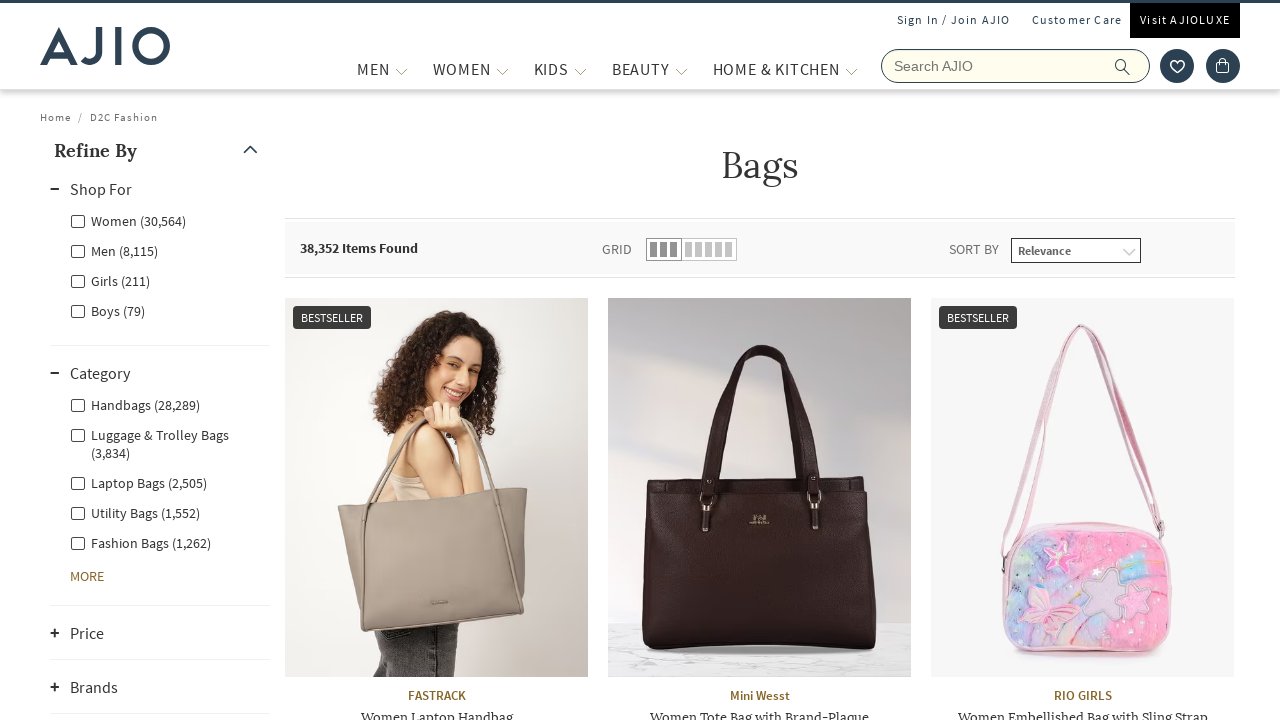

Clicked Men filter checkbox at (114, 250) on label[for='Men']
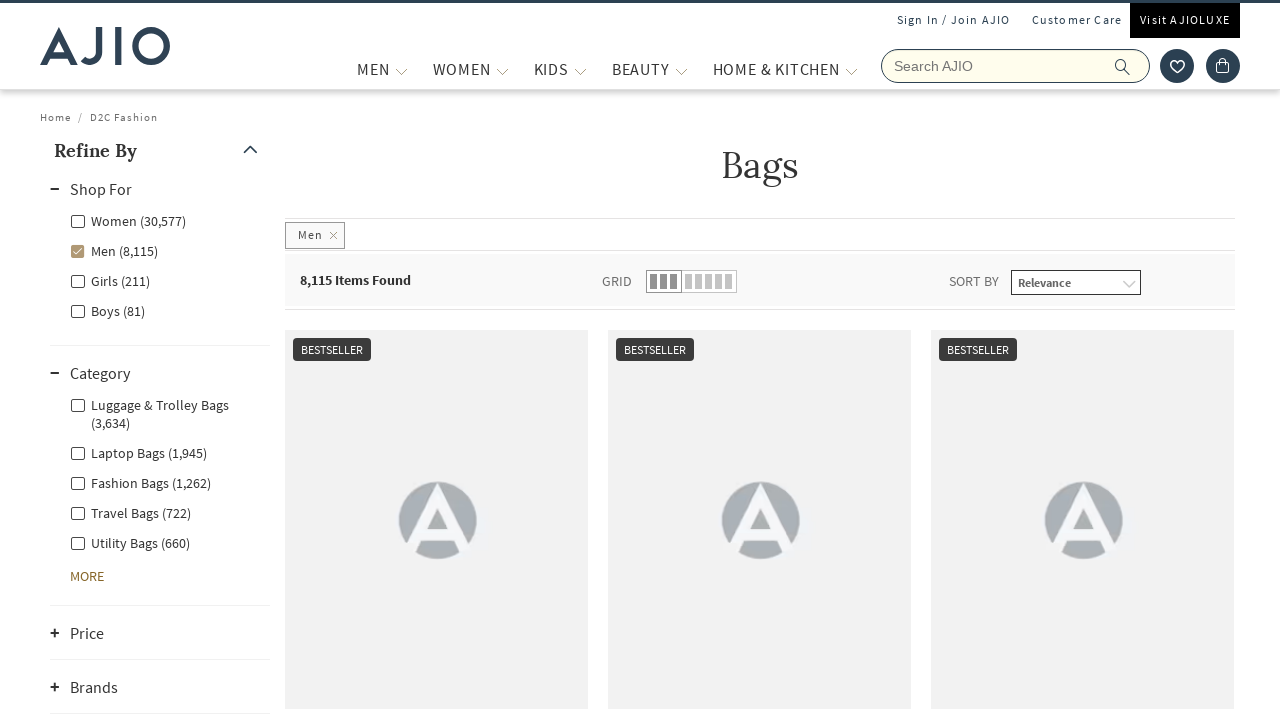

Waited for products to load
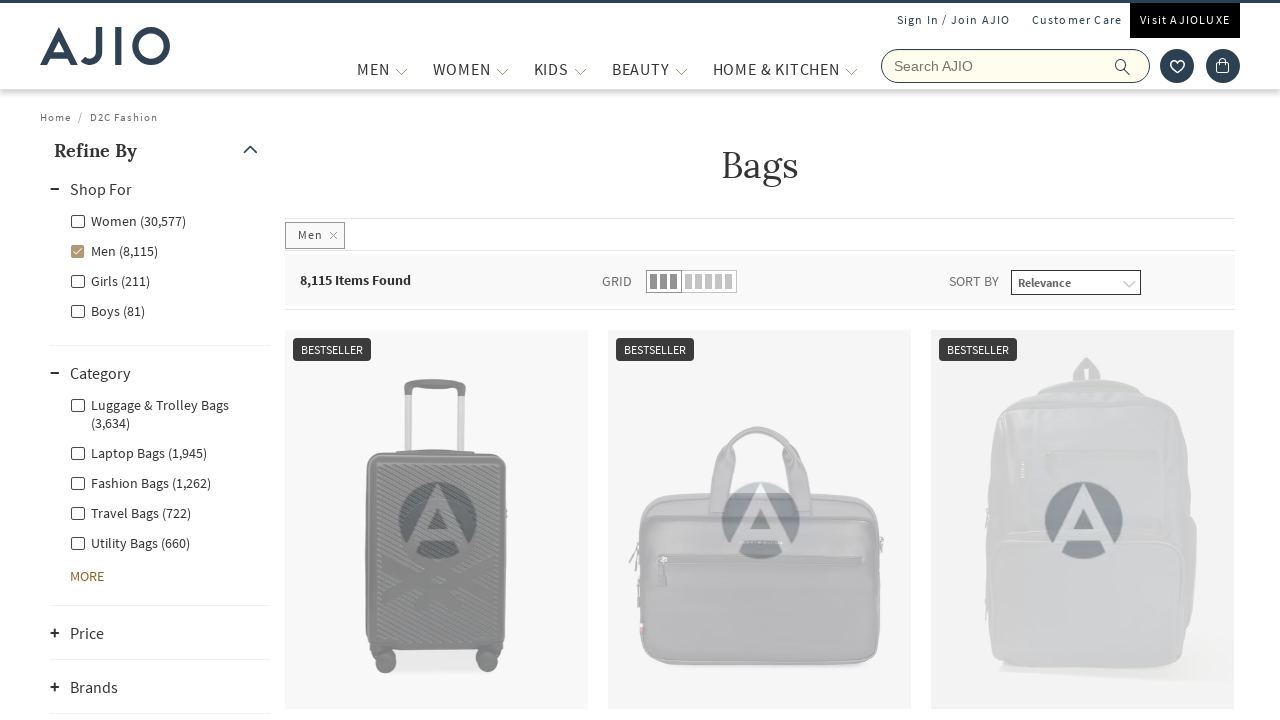

Verified that brand names are displayed
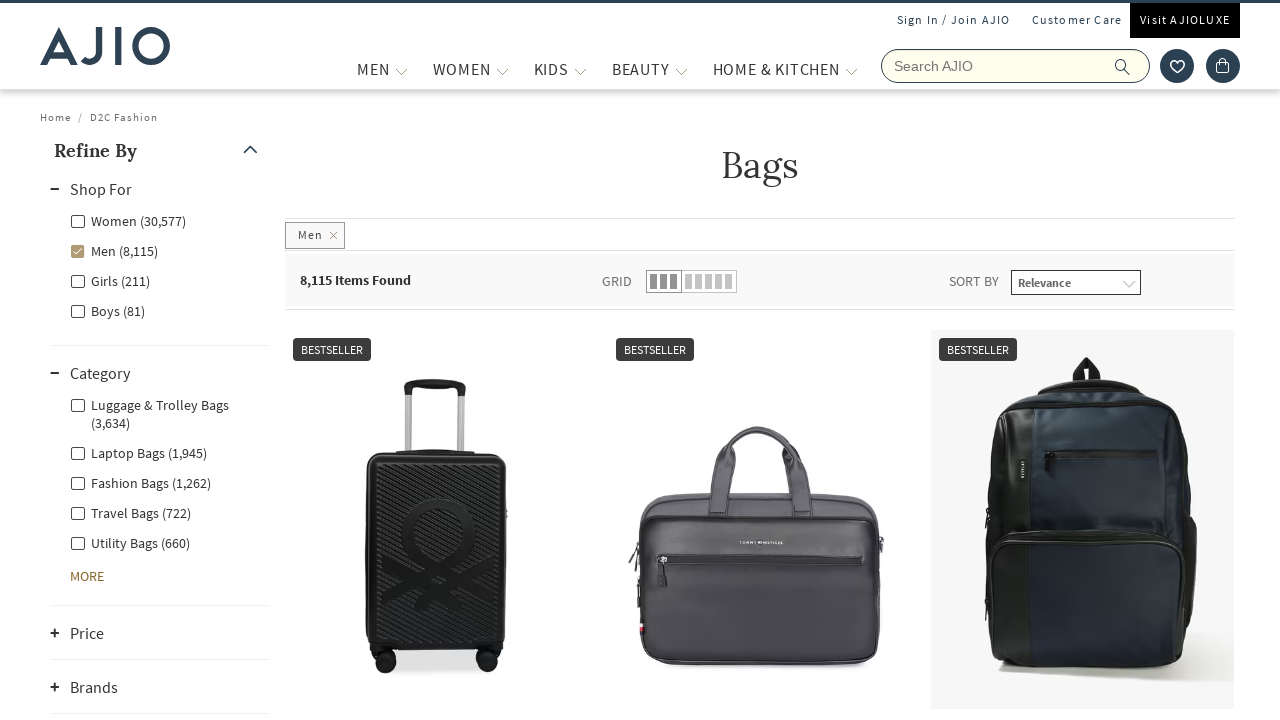

Verified that bag names are displayed
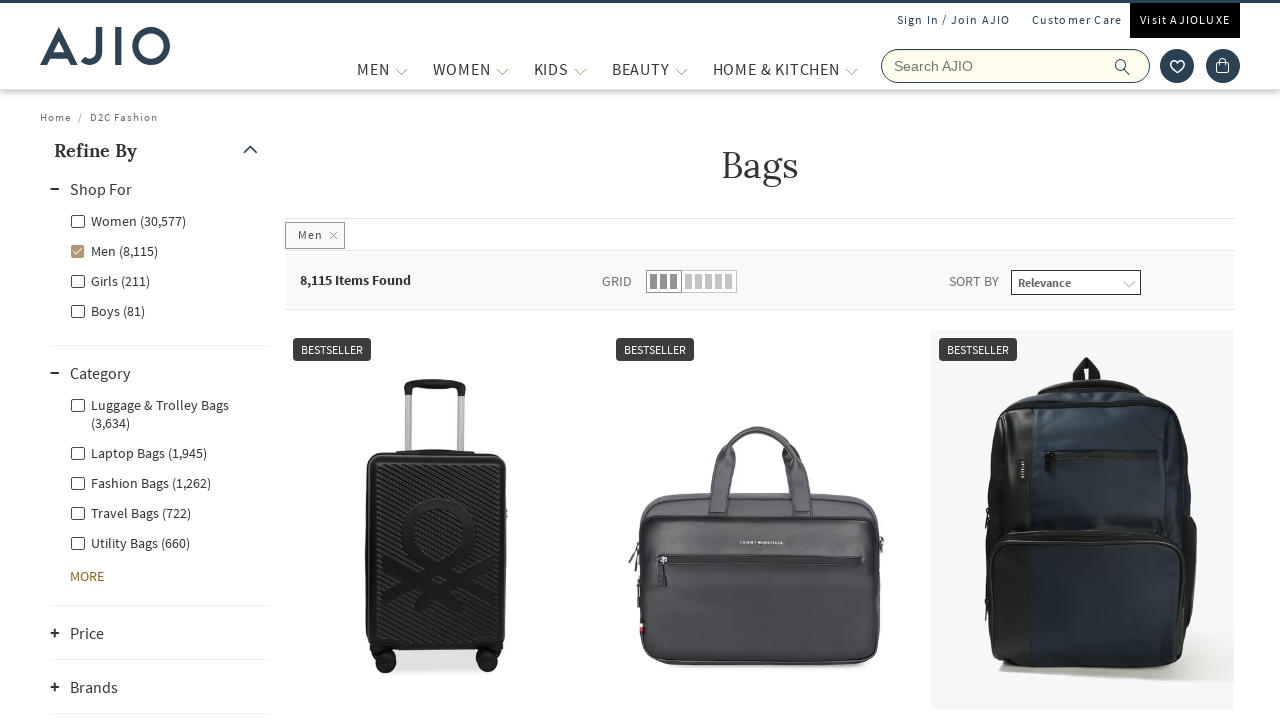

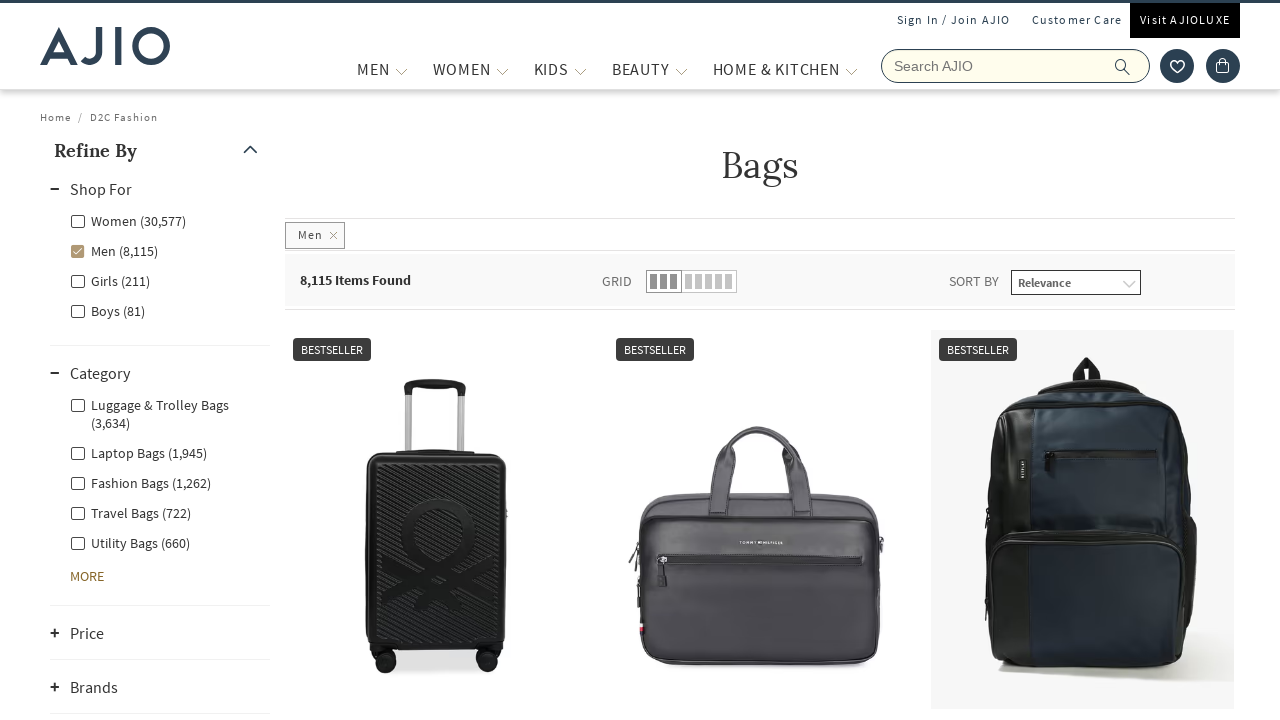